Tests infinite scroll functionality by scrolling to the bottom of the page multiple times and waiting for new quote elements to load dynamically.

Starting URL: https://quotes.toscrape.com/scroll

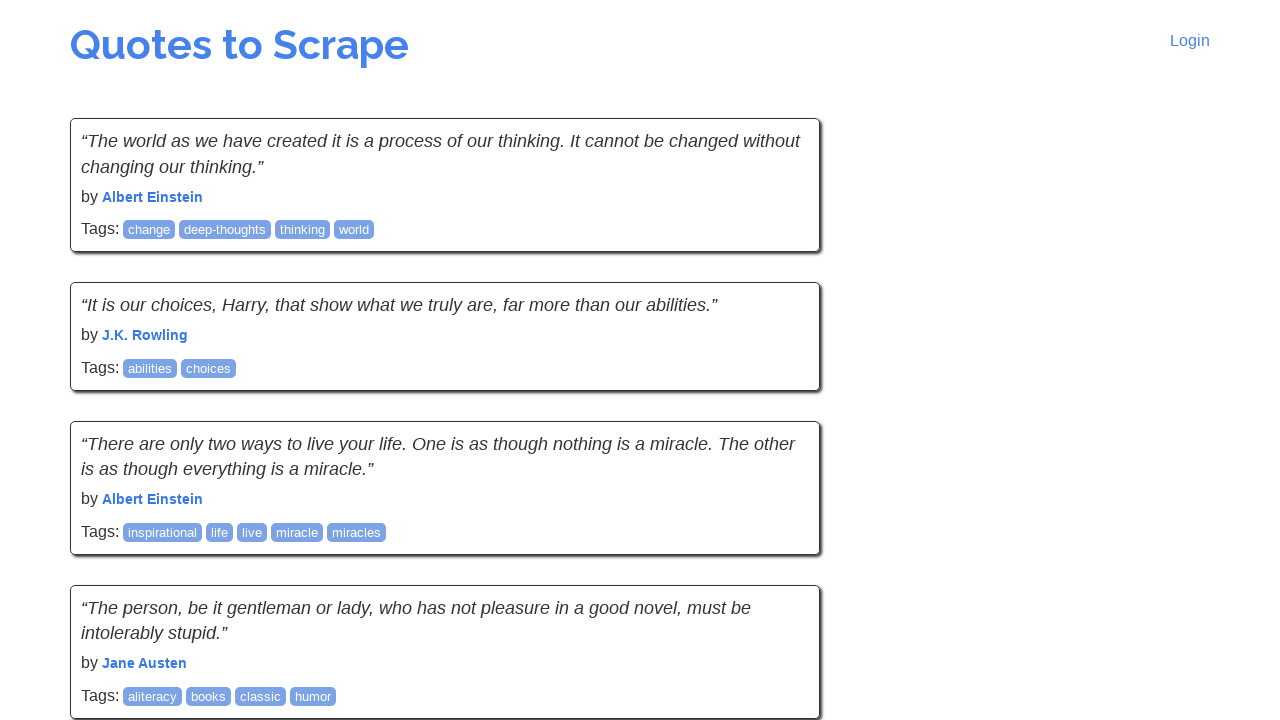

Waited for initial quote elements to load
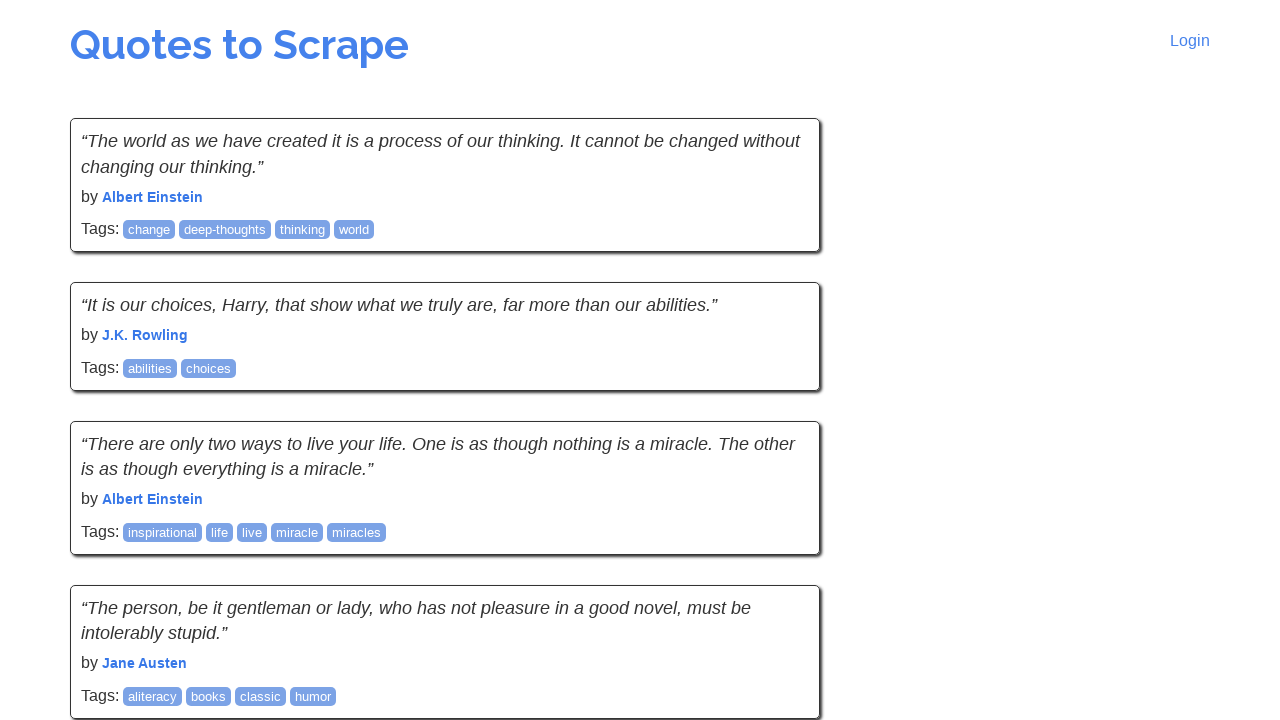

Retrieved initial quote count: 10 quotes
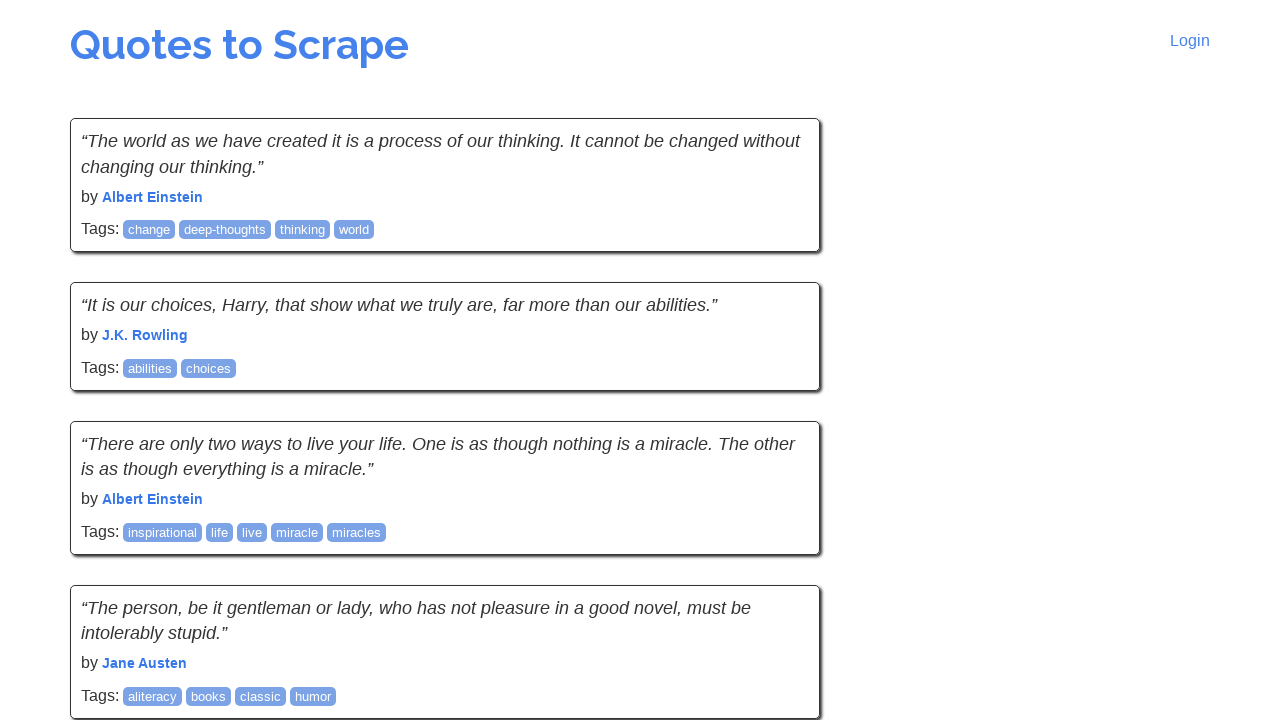

Scrolled to bottom of page to trigger infinite scroll (first scroll)
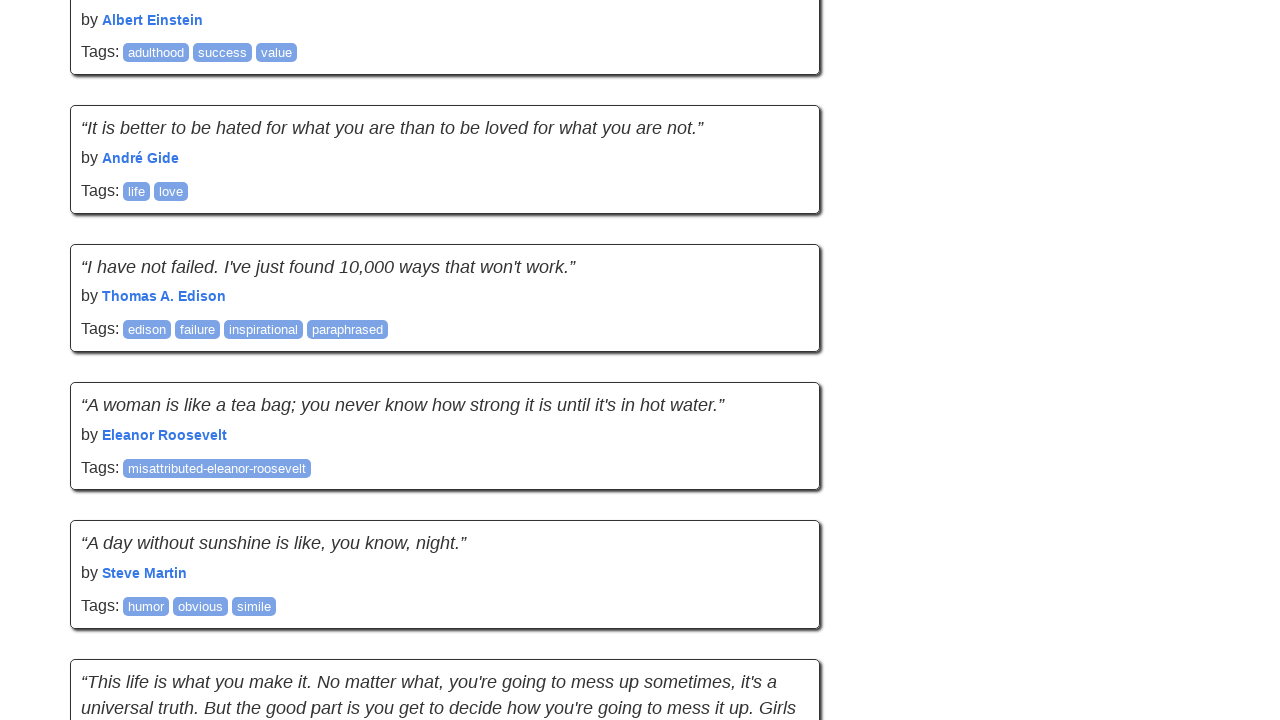

Waited for new quotes to load after first scroll
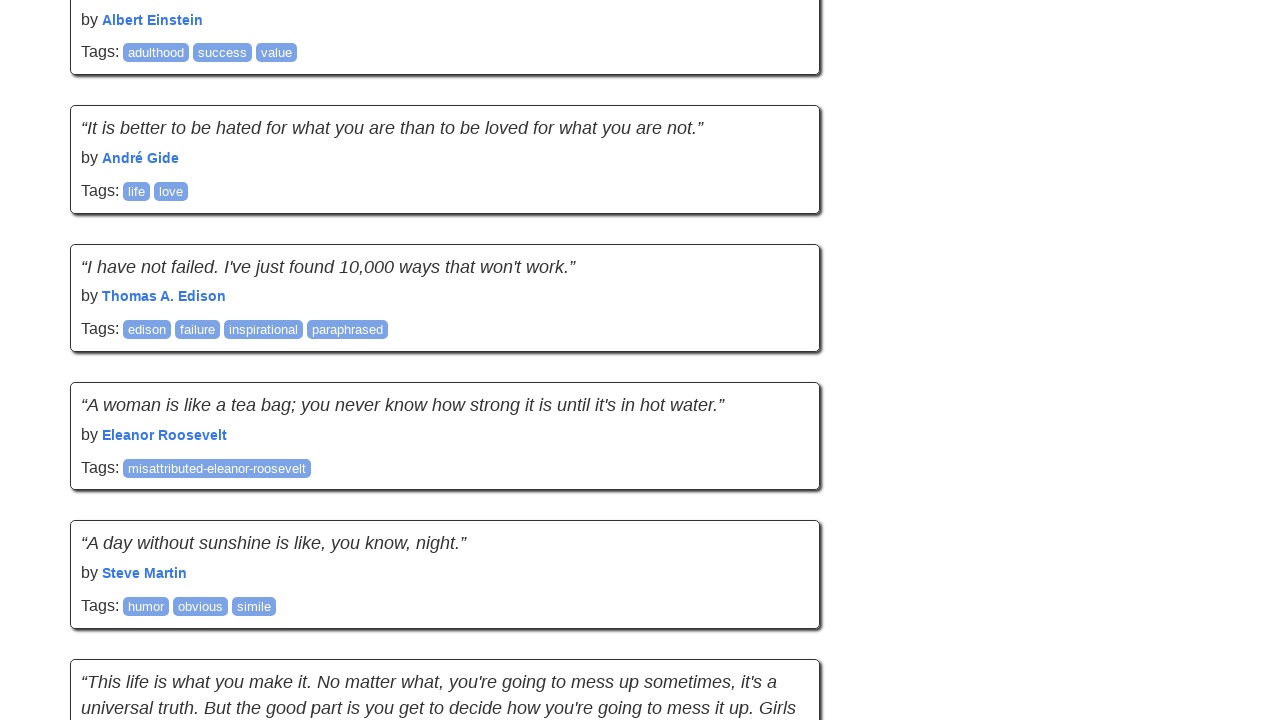

Retrieved quote count after first scroll: 20 quotes
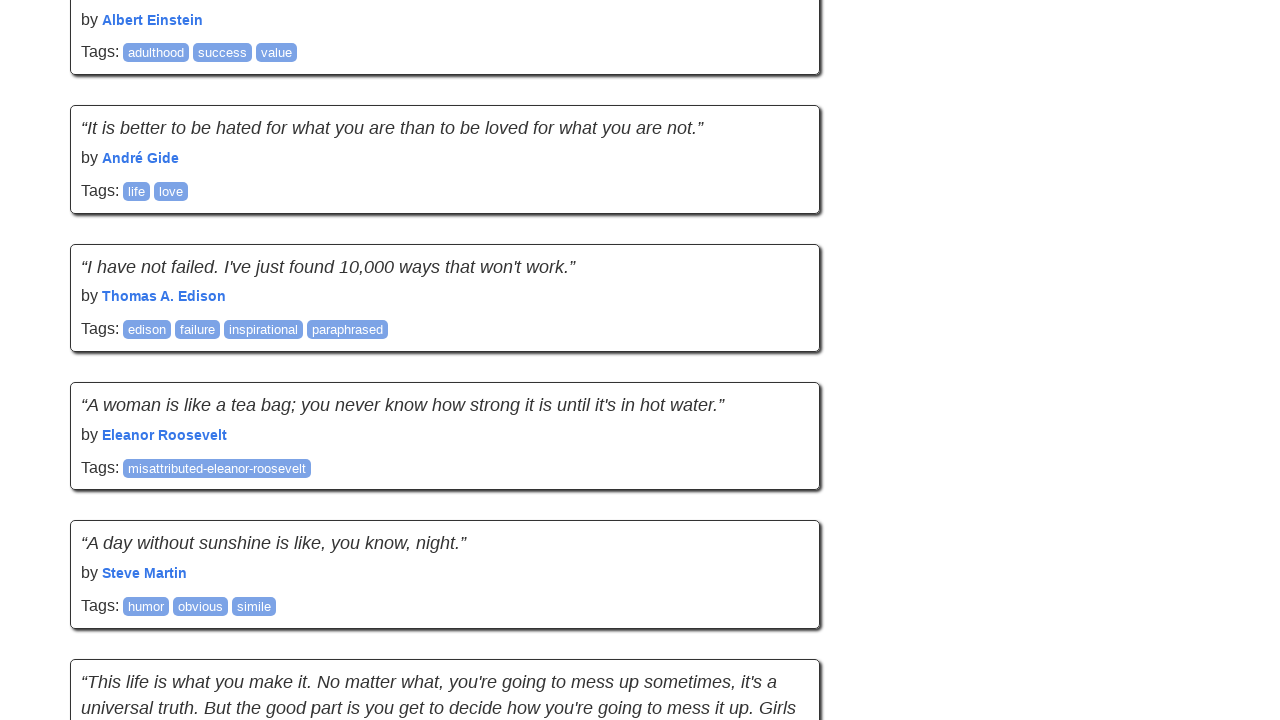

Scrolled to bottom of page to trigger infinite scroll (second scroll)
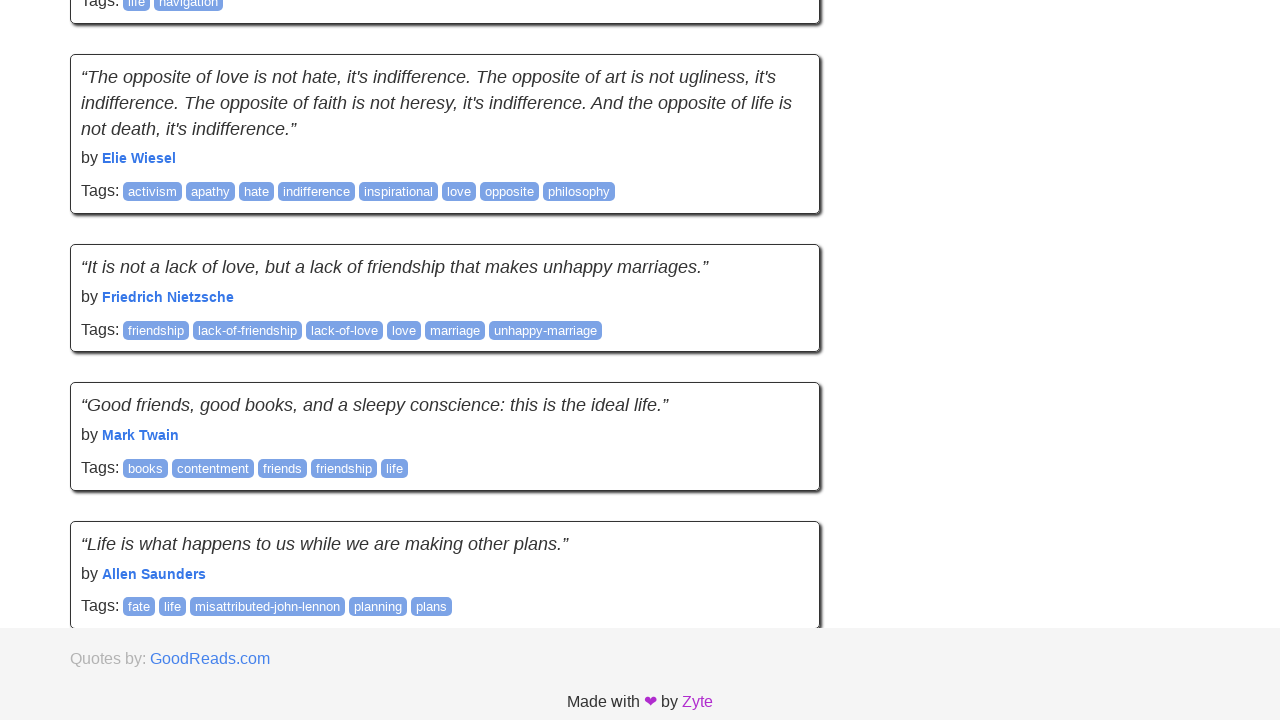

Waited for new quotes to load after second scroll
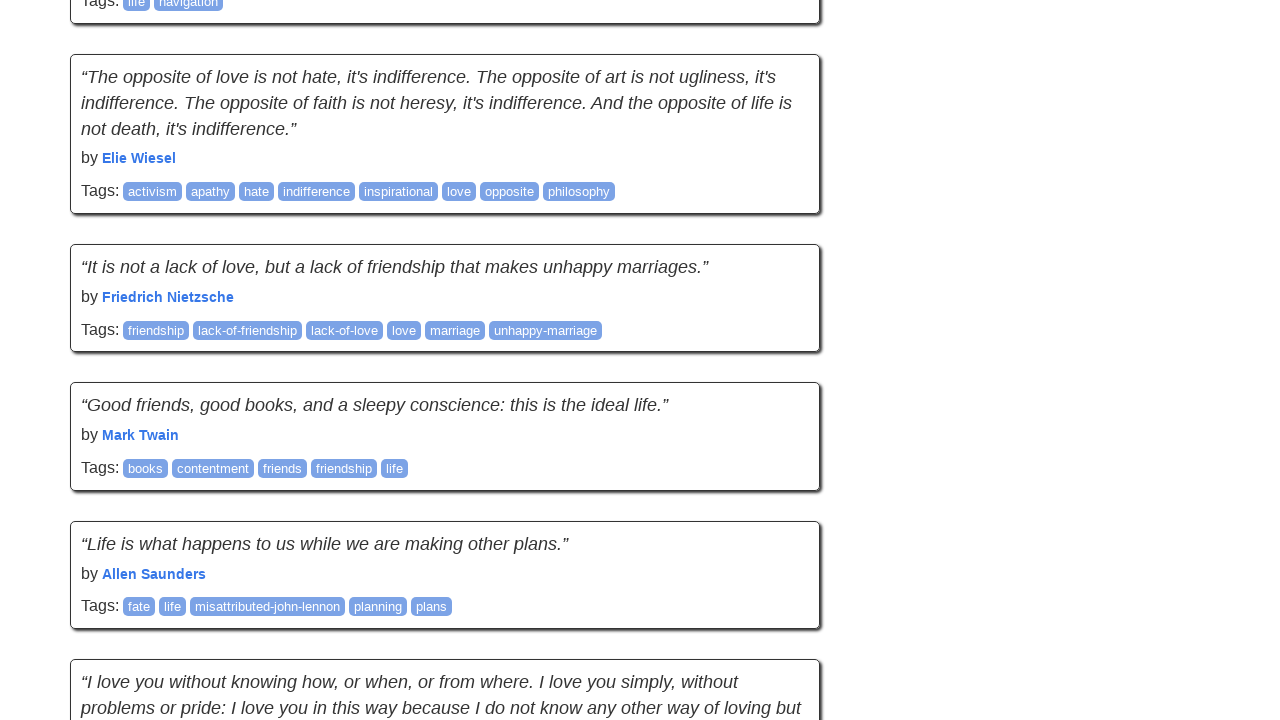

Retrieved quote count after second scroll: 30 quotes
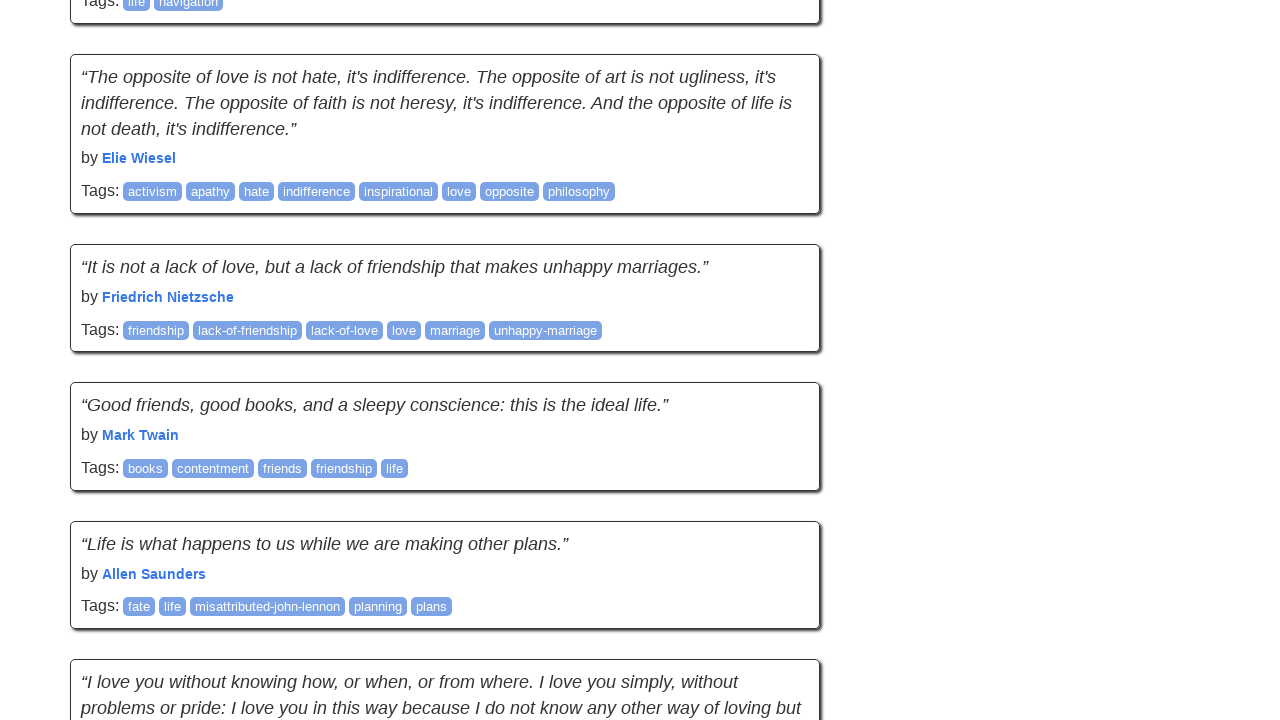

Scrolled to bottom of page to trigger infinite scroll (third scroll)
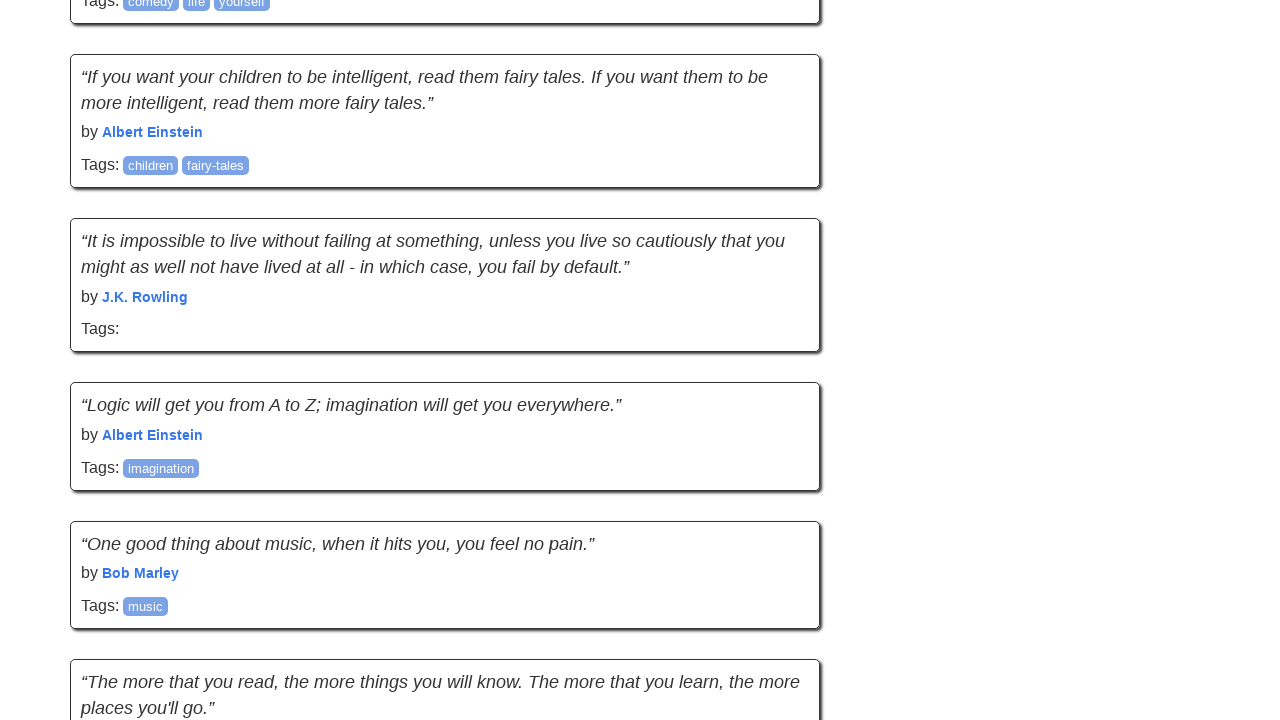

Waited for new quotes to load after third scroll
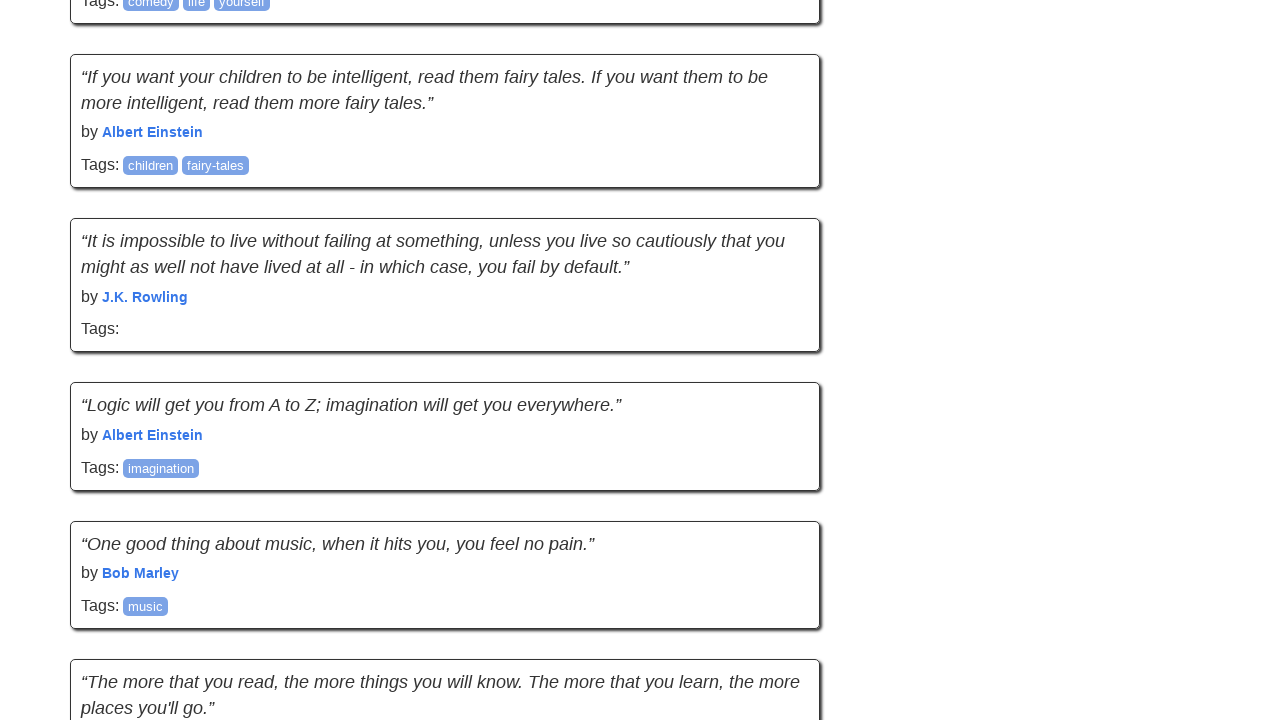

Final verification: quote elements are present
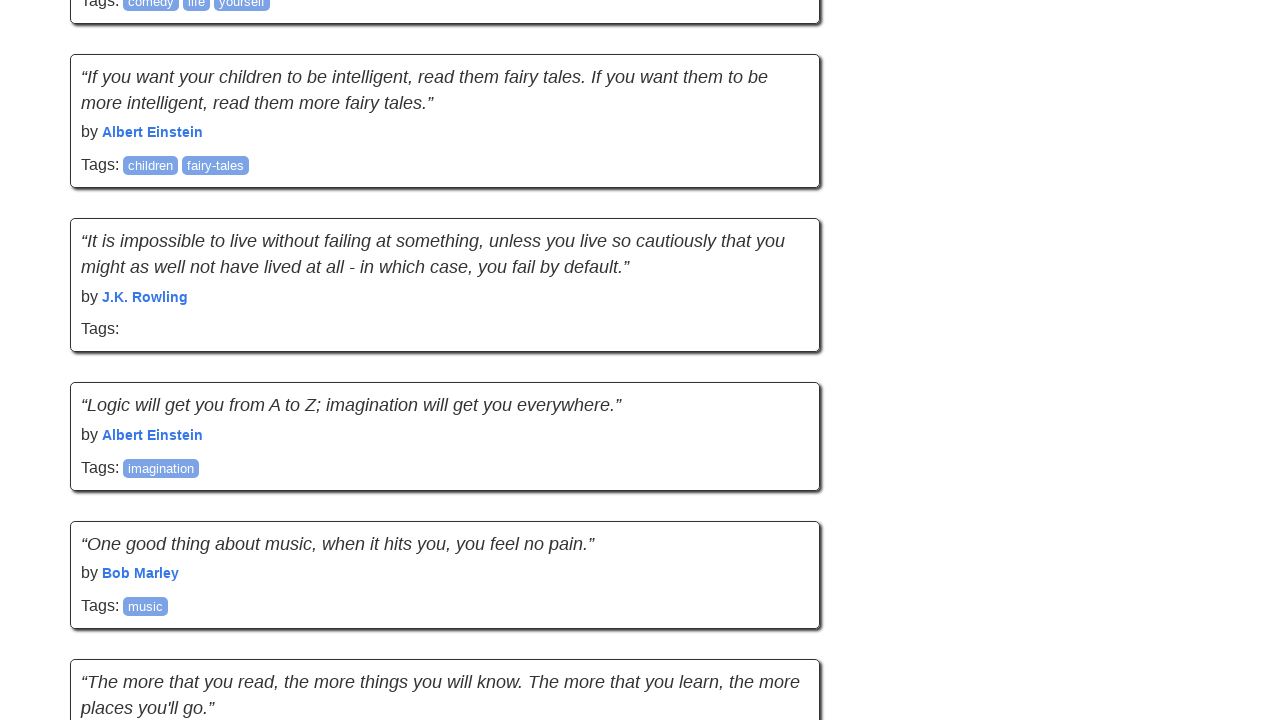

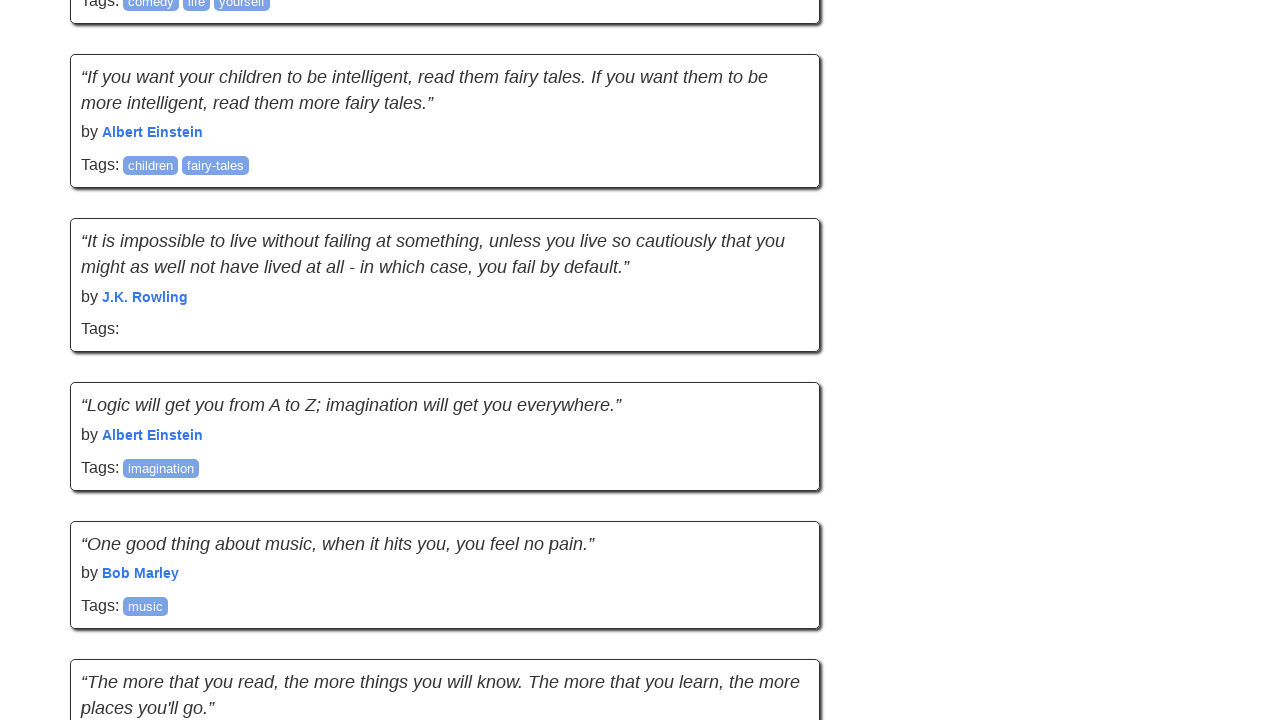